Tests table sorting functionality by selecting 20 items per page from dropdown, collecting vegetable names, clicking the column header to sort, and verifying the sorted order matches expected alphabetical order

Starting URL: https://rahulshettyacademy.com/seleniumPractise/#/offers

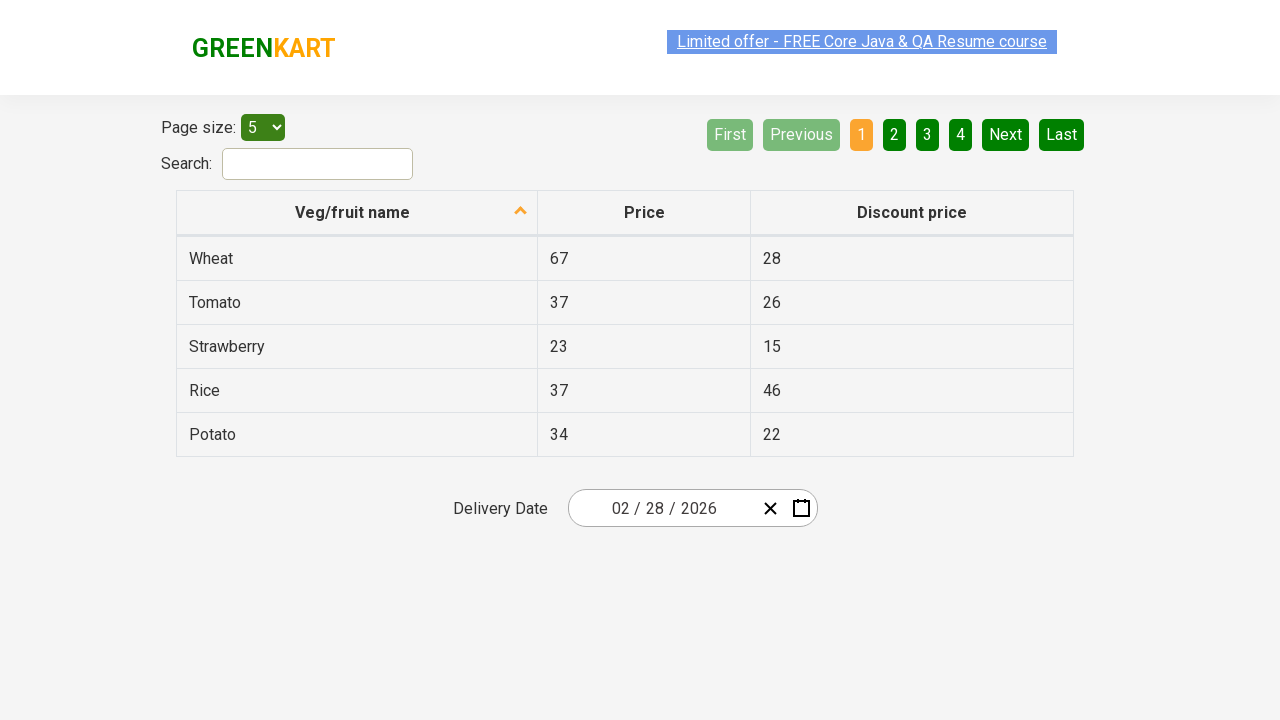

Selected '20' items per page from dropdown menu on #page-menu
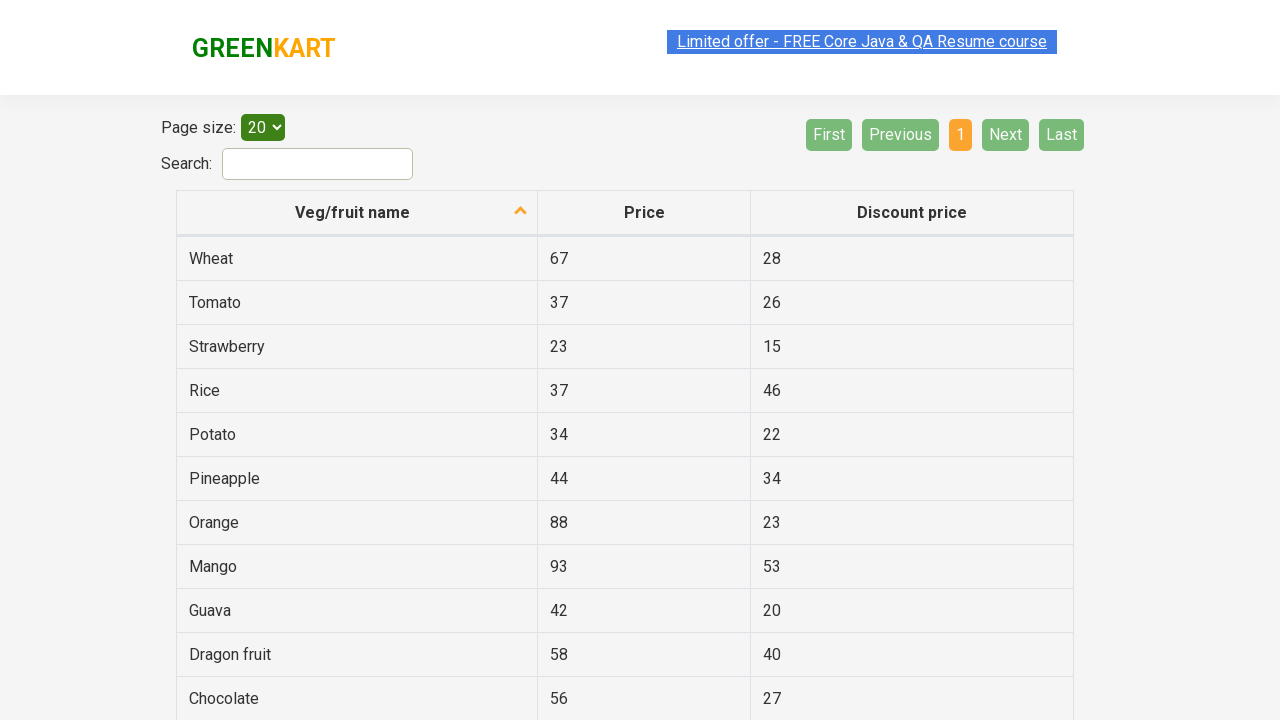

Table updated with 20 items per page
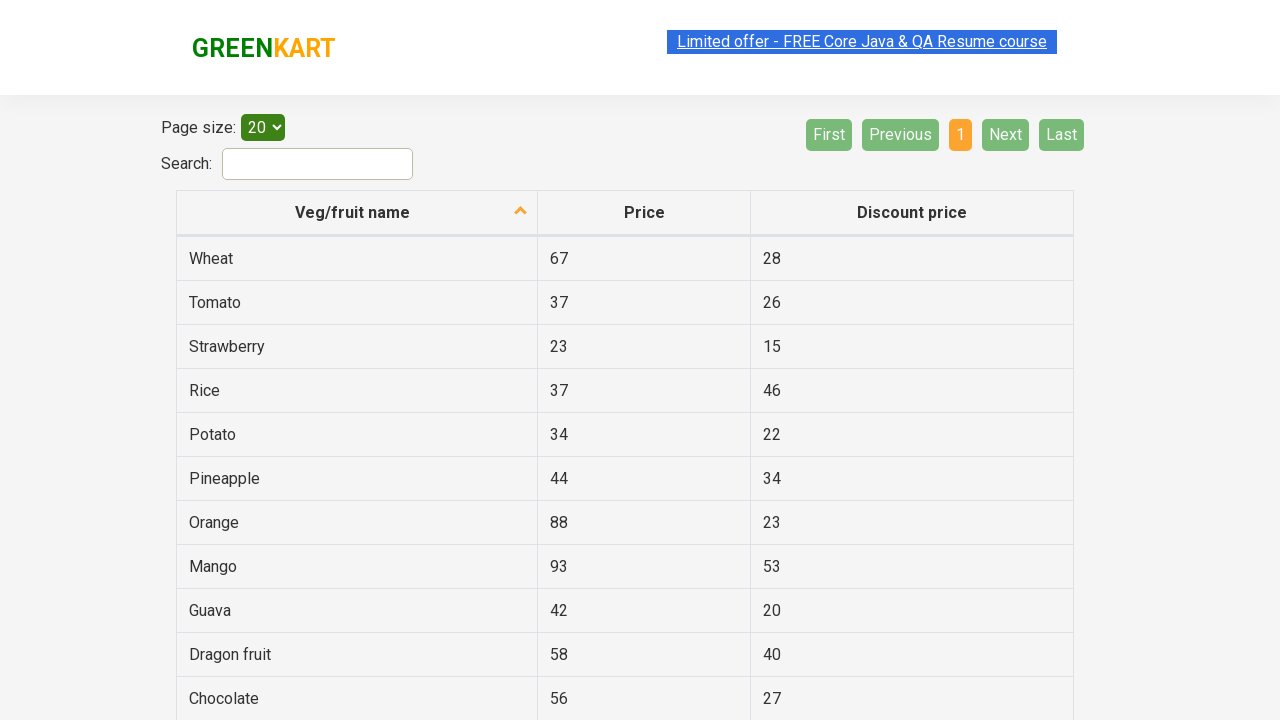

Clicked column header to sort by fruit/vegetable name at (357, 213) on th[aria-label*='fruit name']
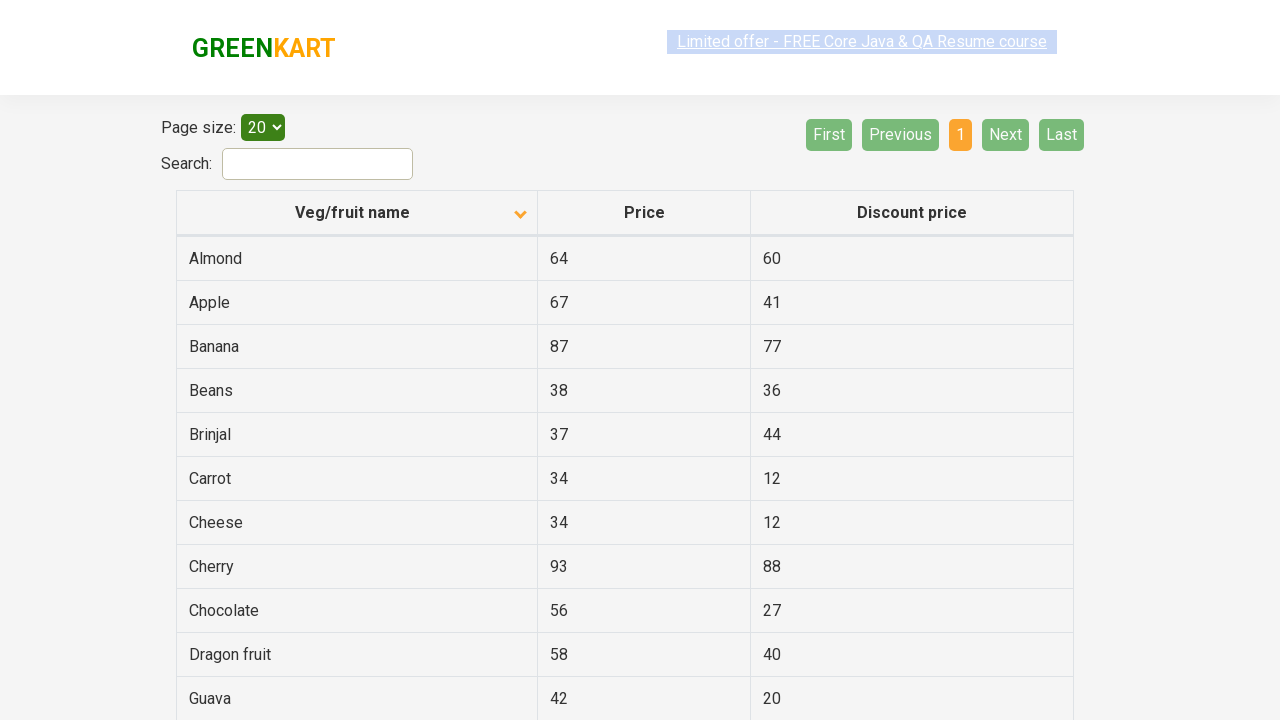

Waited for table to re-sort
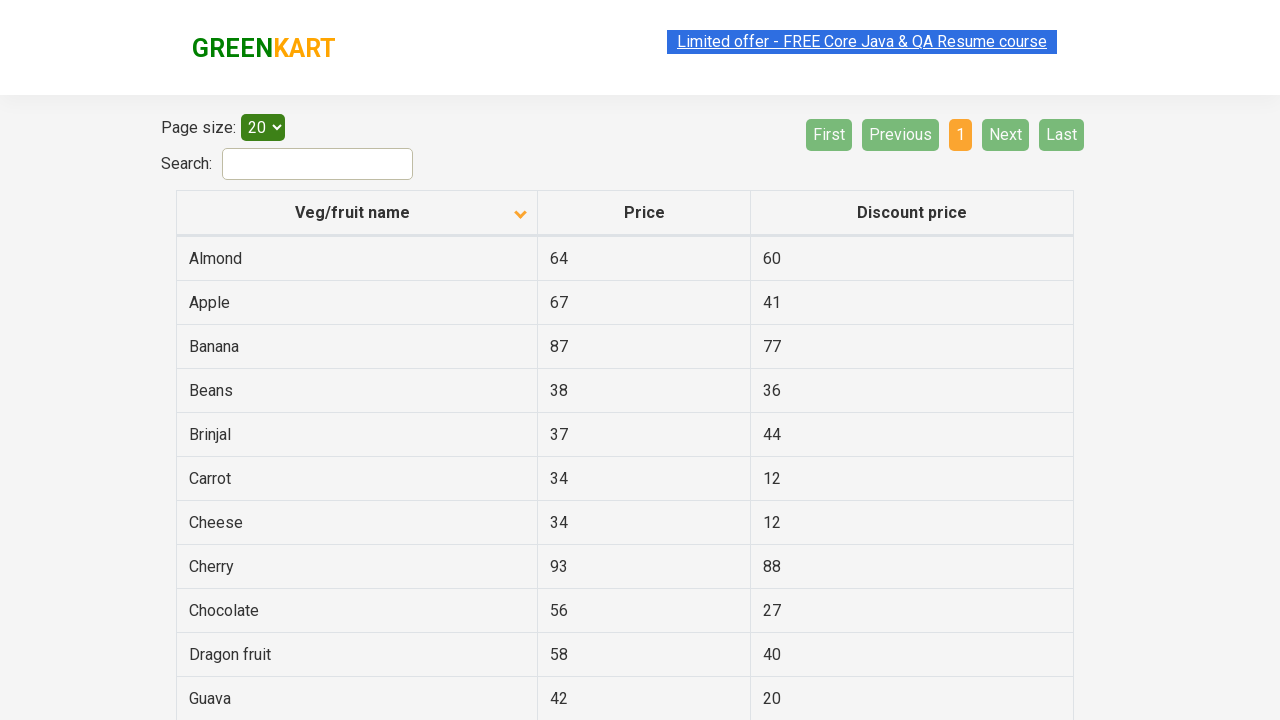

Verified sorted table is displayed with updated order
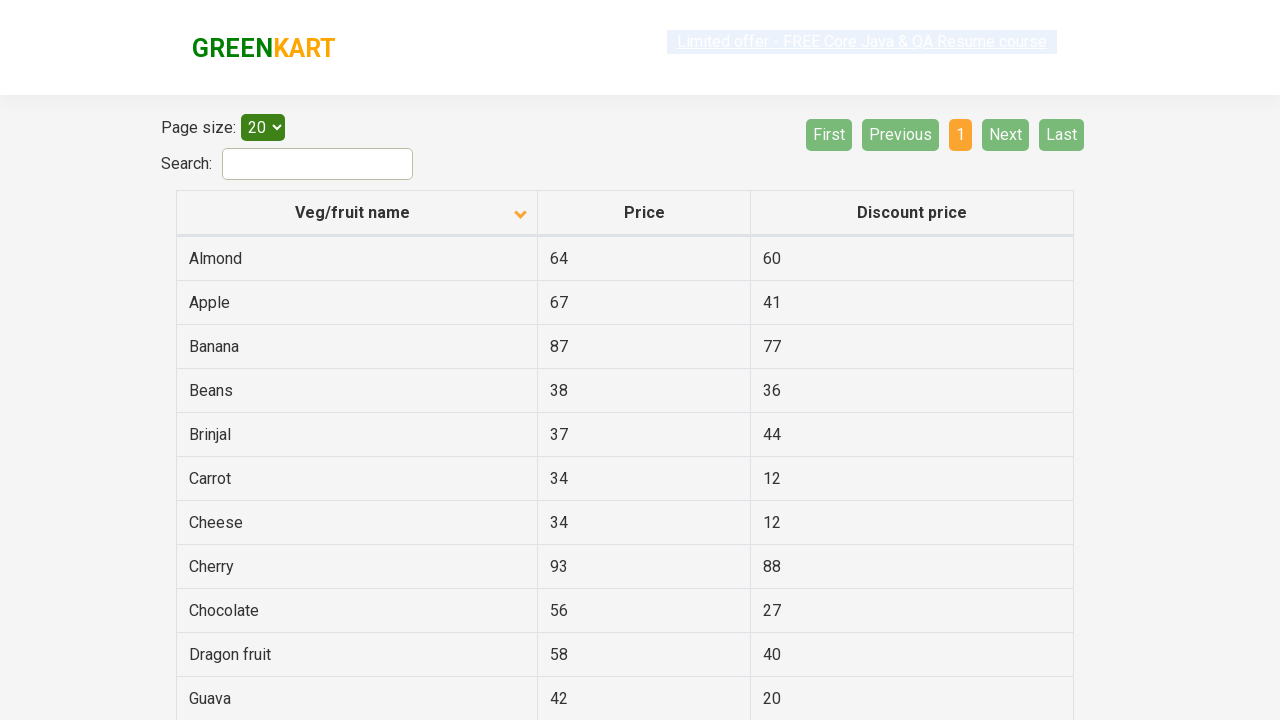

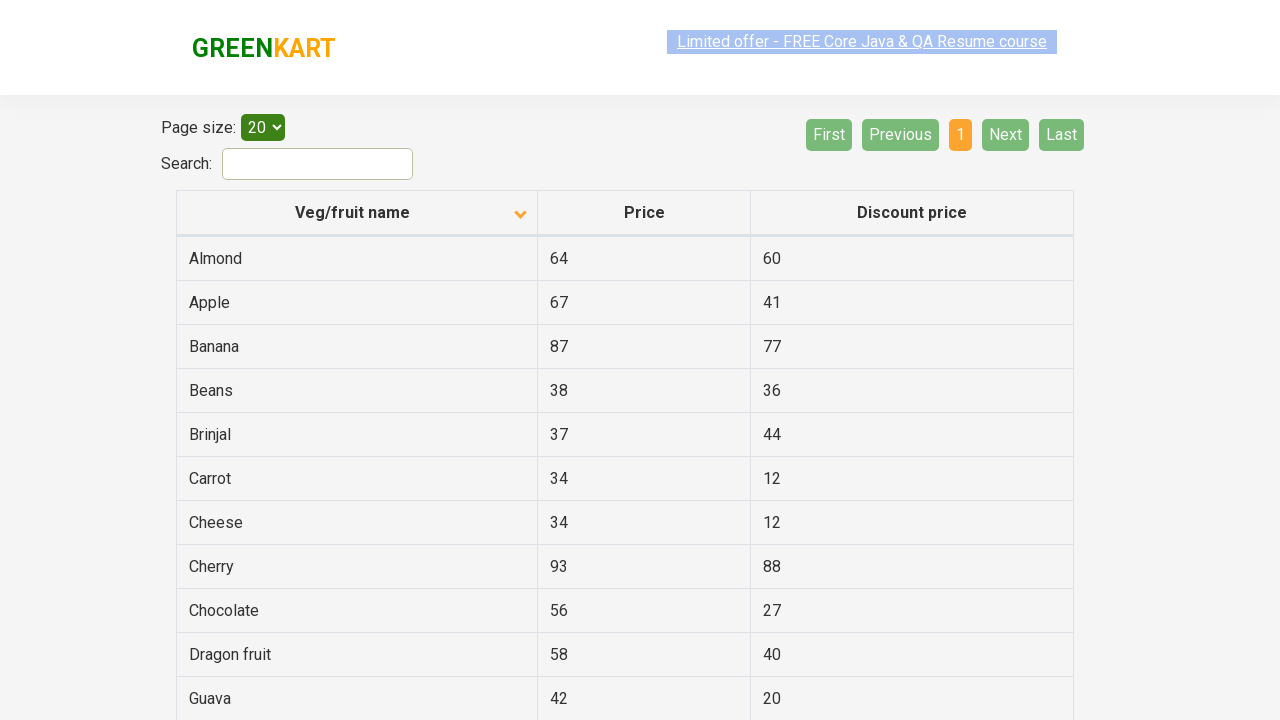